Tests W3Schools search functionality by searching for "Java Tutorial" and verifying the search results

Starting URL: https://www.w3schools.com/

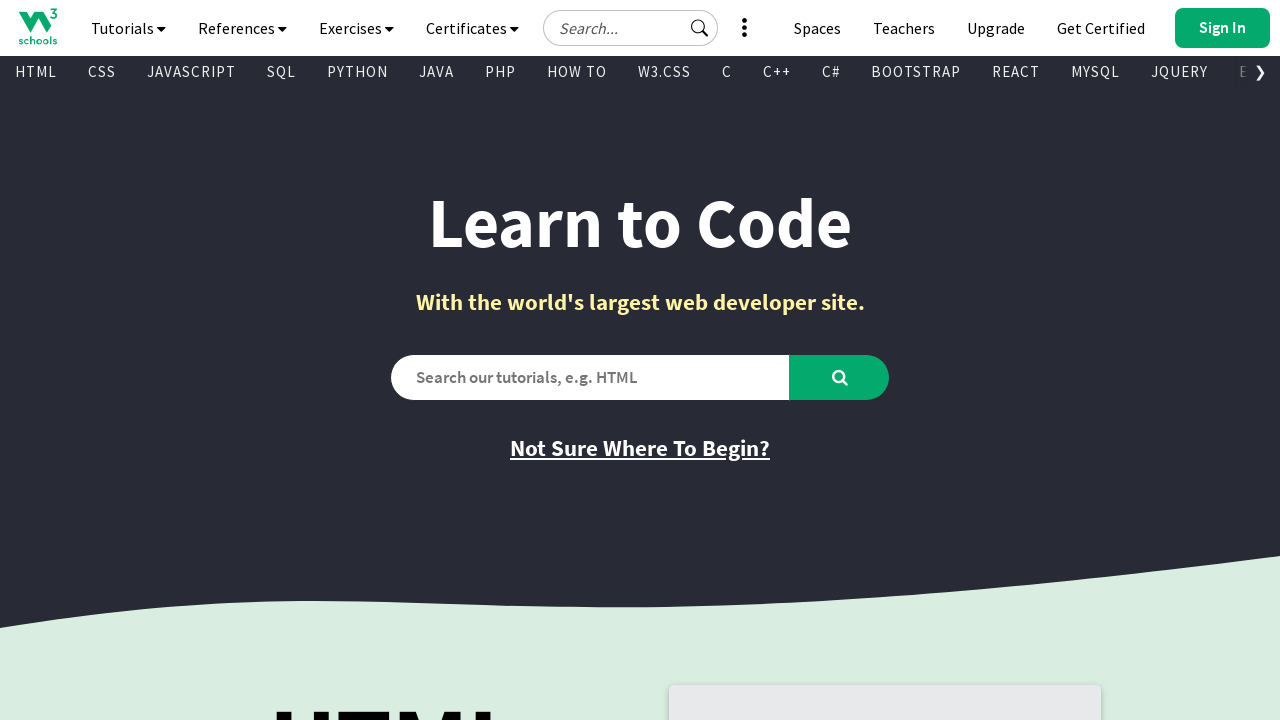

Filled search box with 'Java Tutorial' on #search2
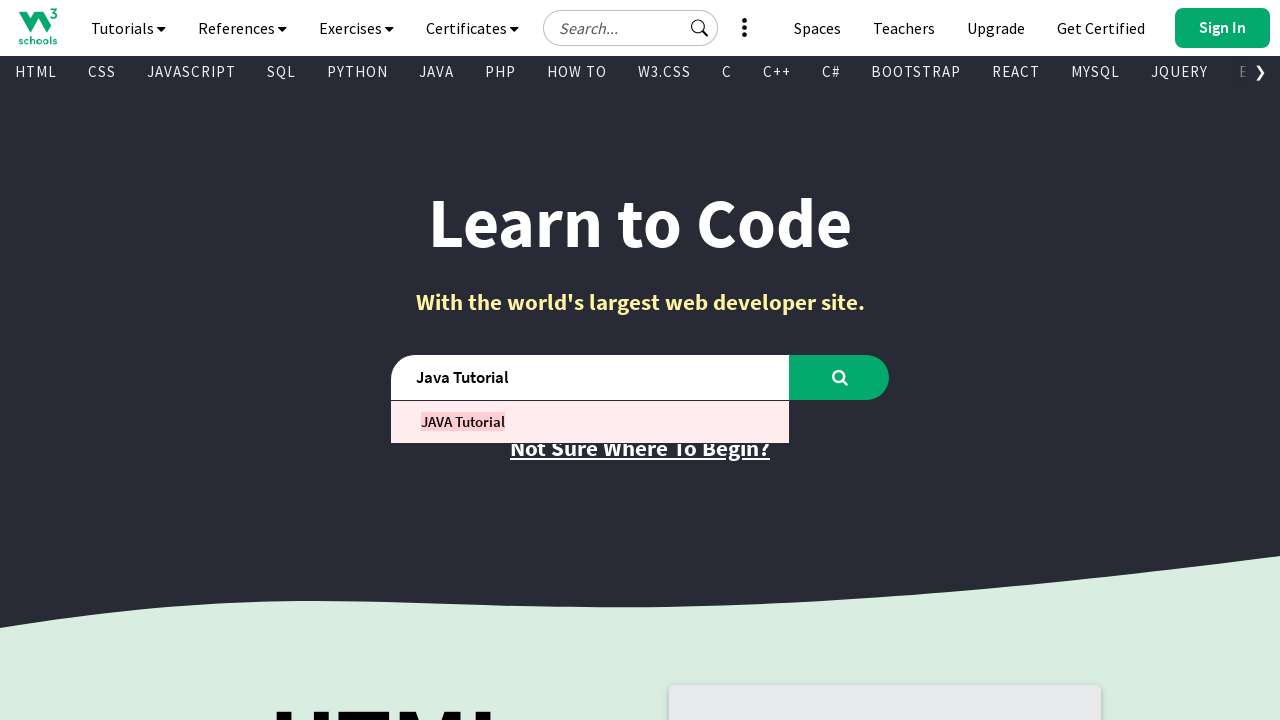

Clicked search button to execute search at (840, 377) on #learntocode_searchbtn
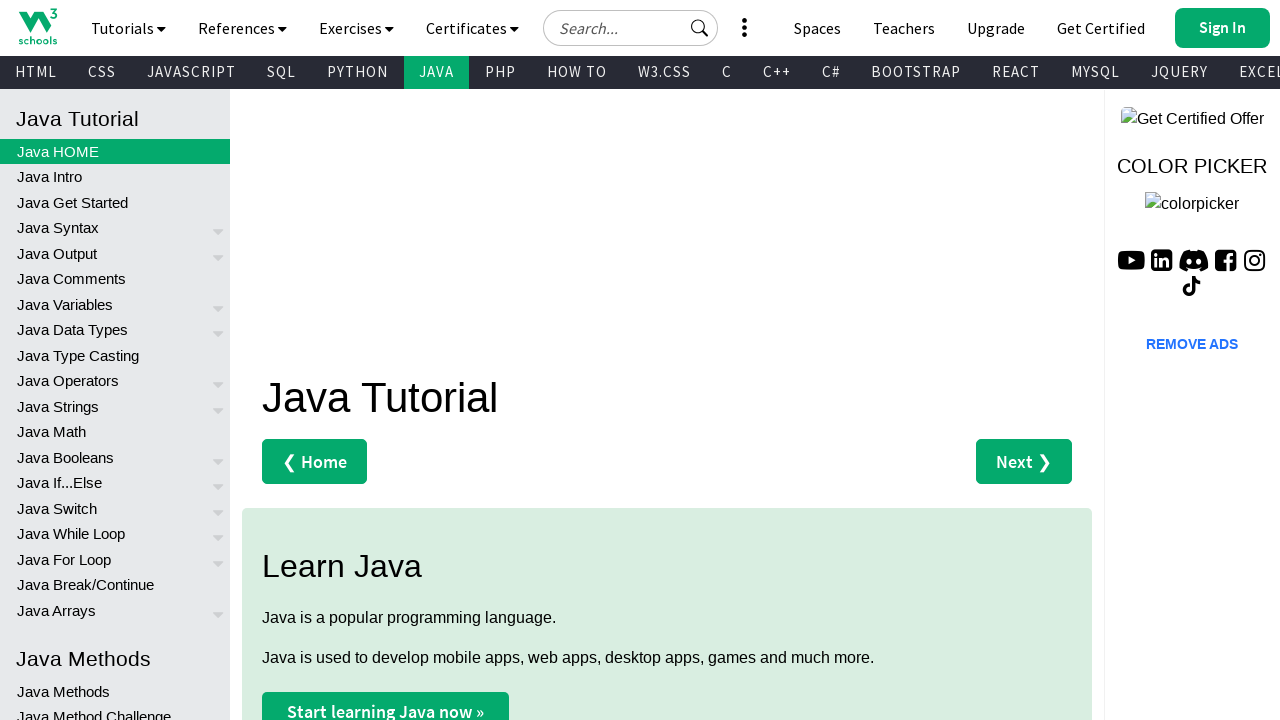

Search results loaded successfully
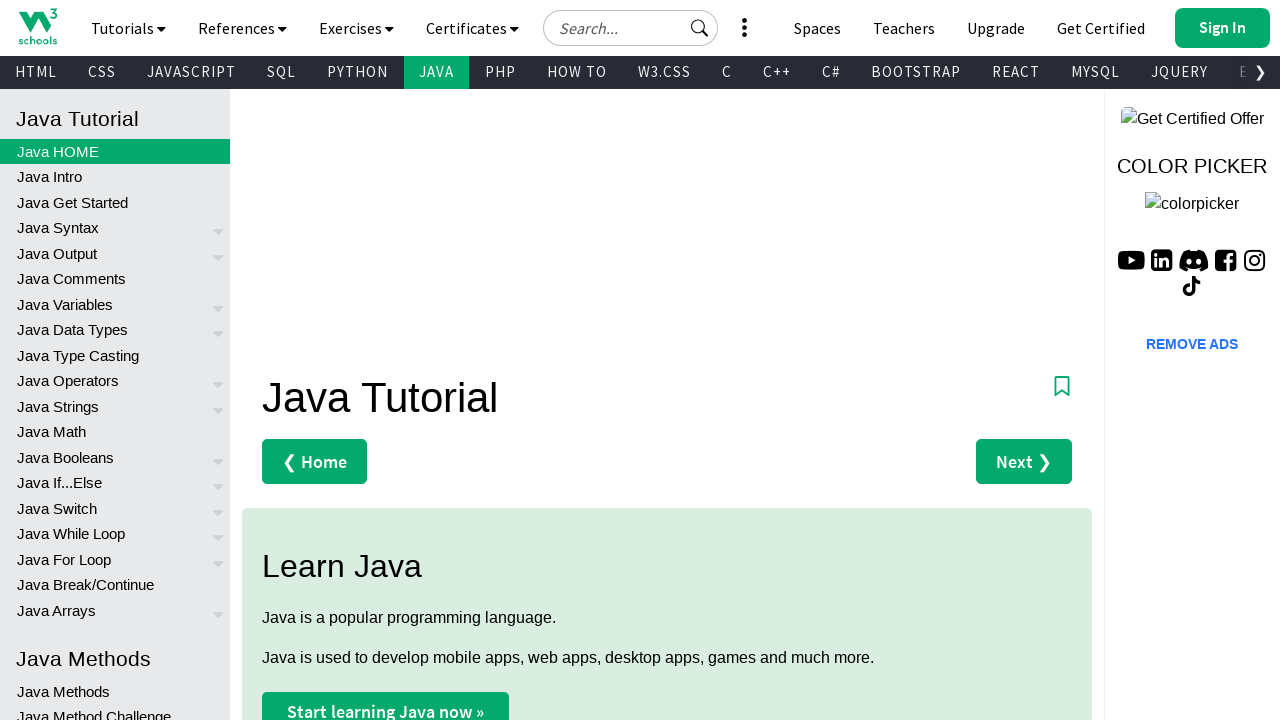

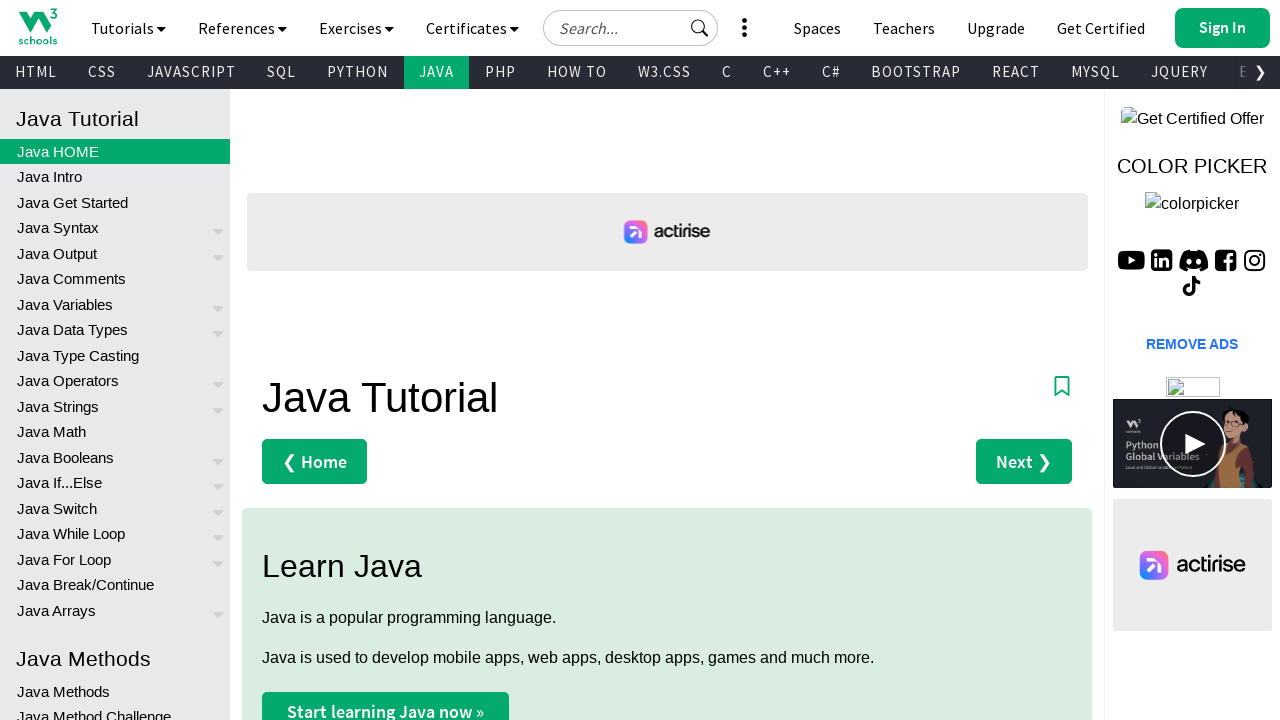